Tests multi-tab browser functionality by opening a new tab, navigating to a courses page, extracting a course name, and entering it into a form field on the original tab

Starting URL: https://rahulshettyacademy.com/angularpractice/

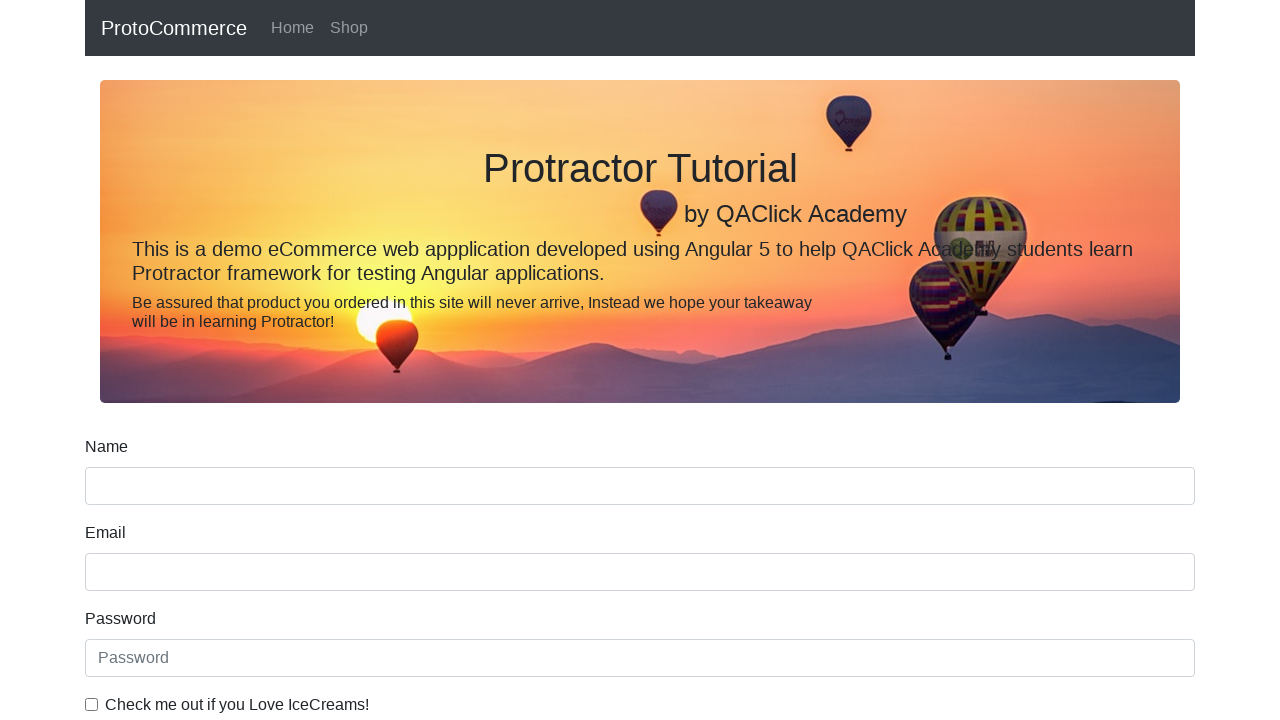

Opened a new browser tab
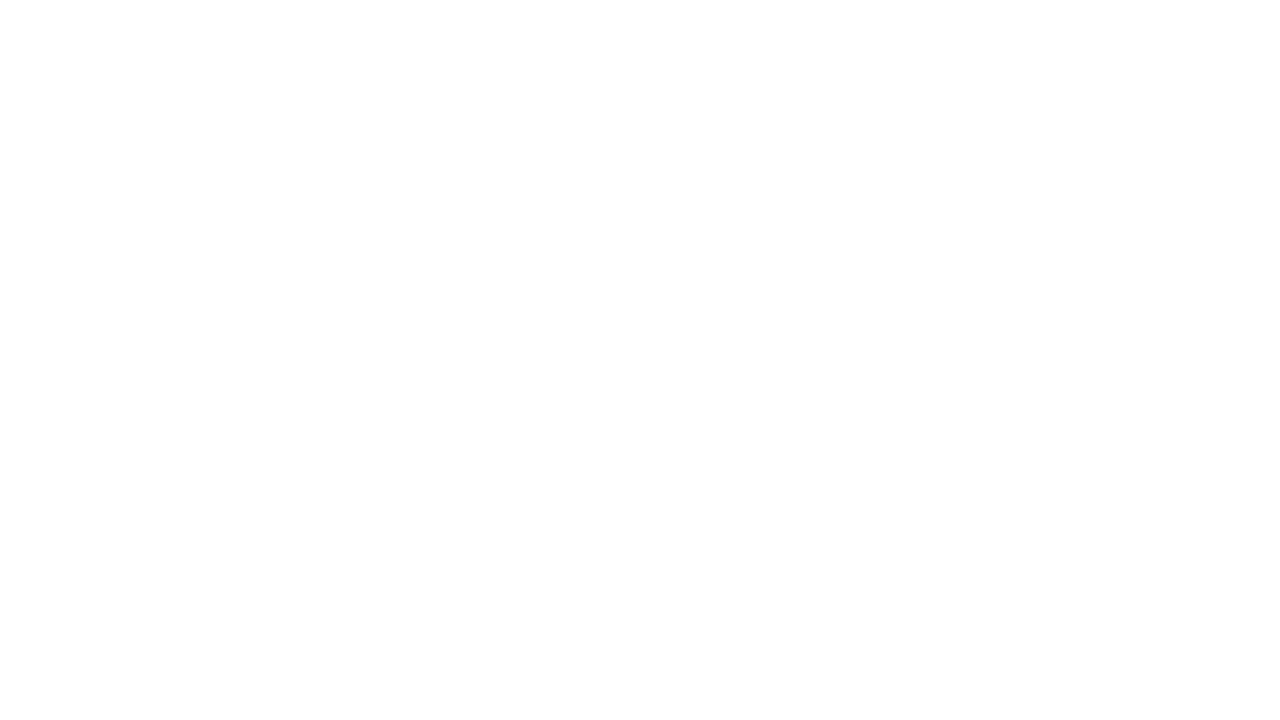

Navigated to courses page in new tab
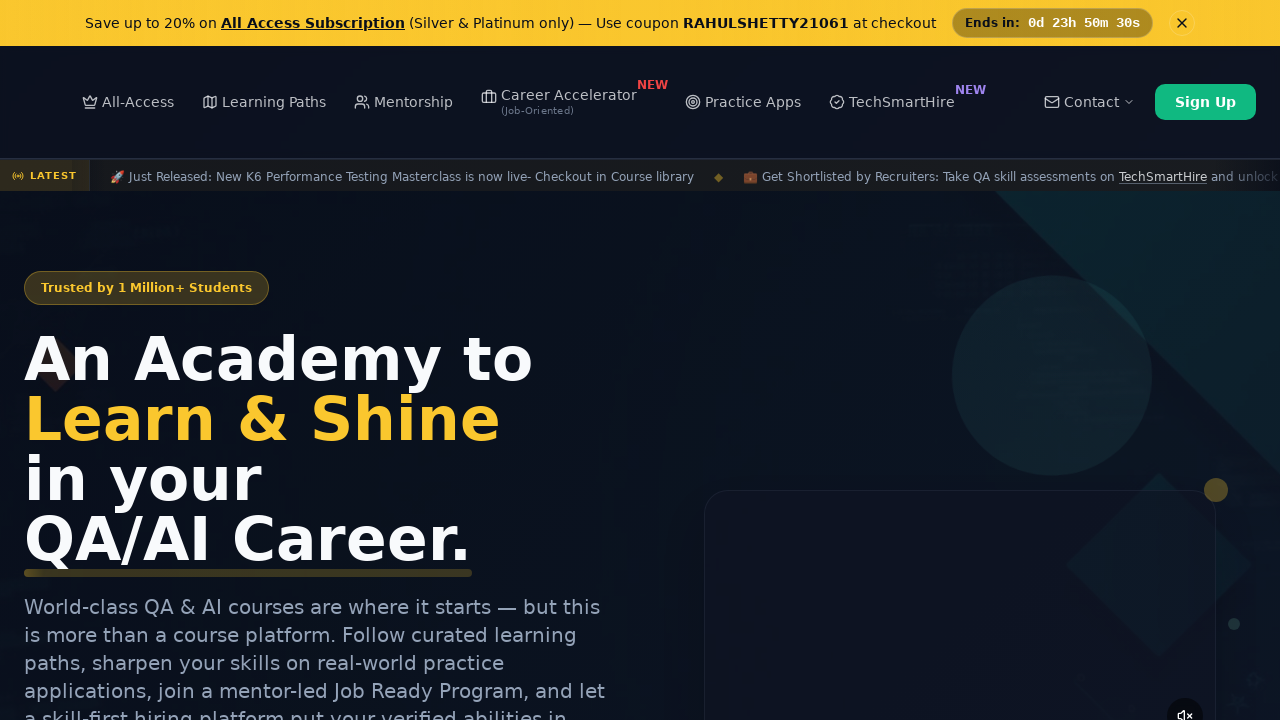

Course links loaded on courses page
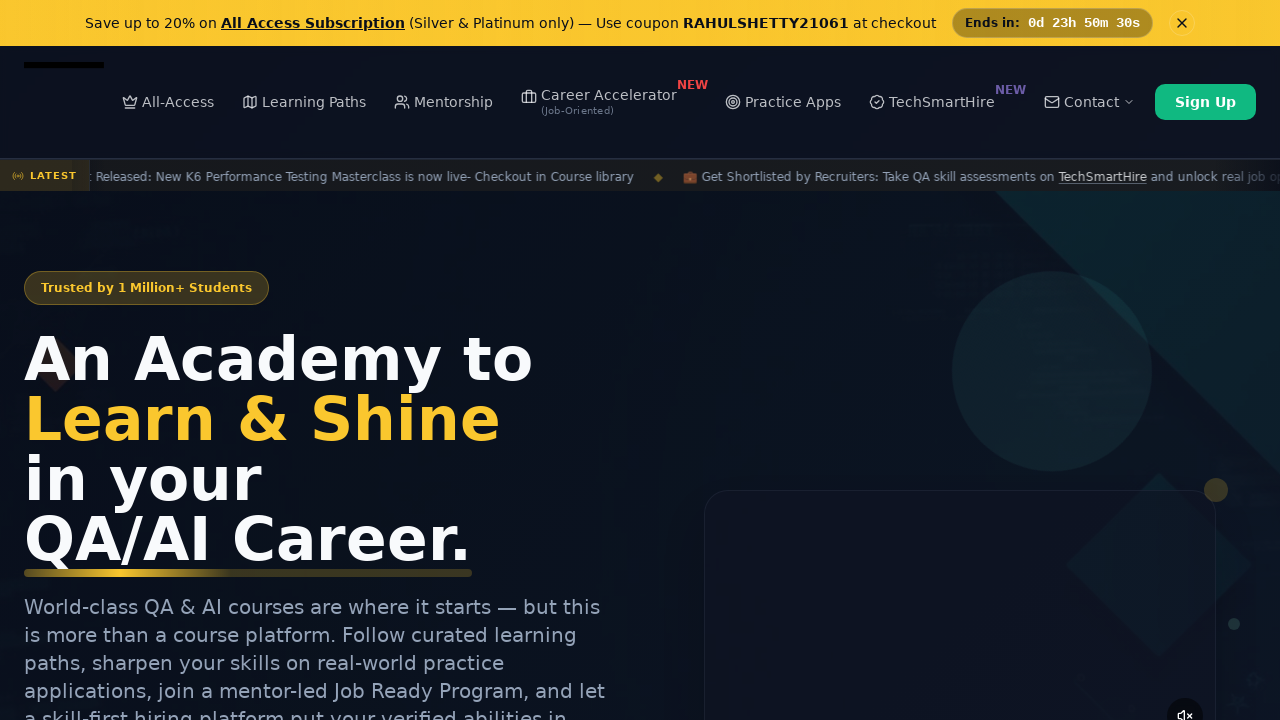

Located all course links on the page
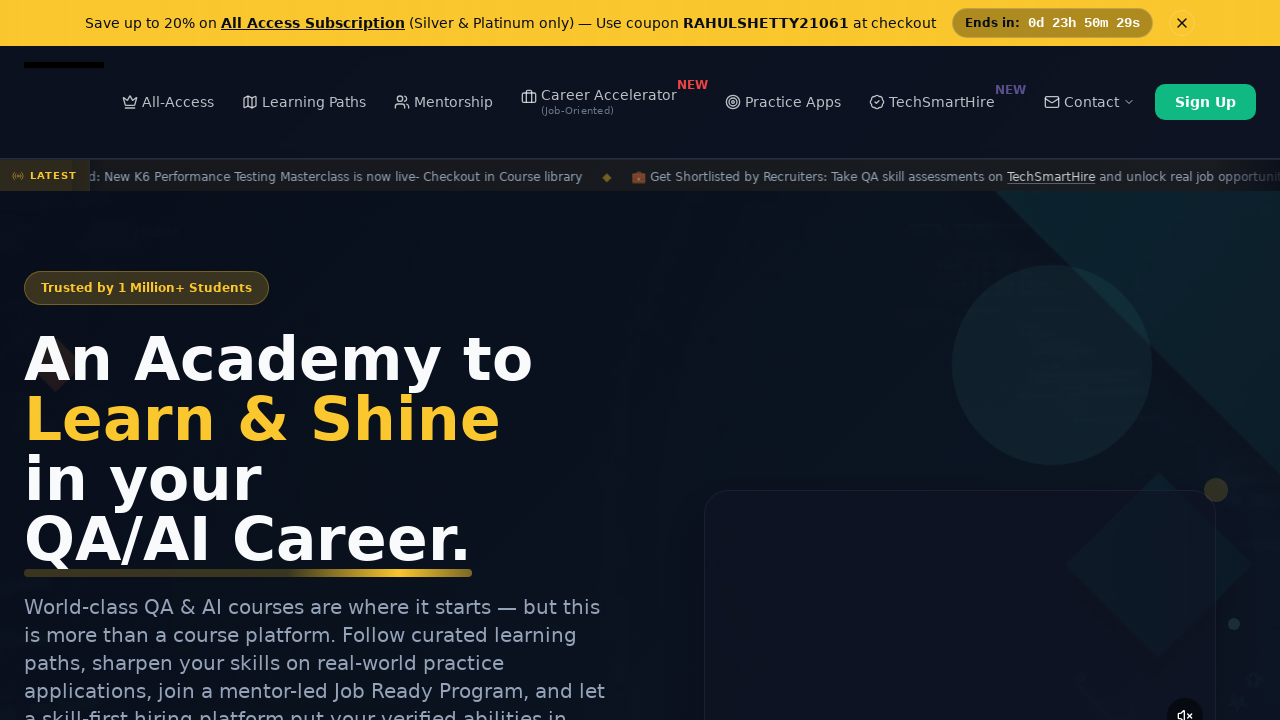

Extracted course name: Playwright Testing
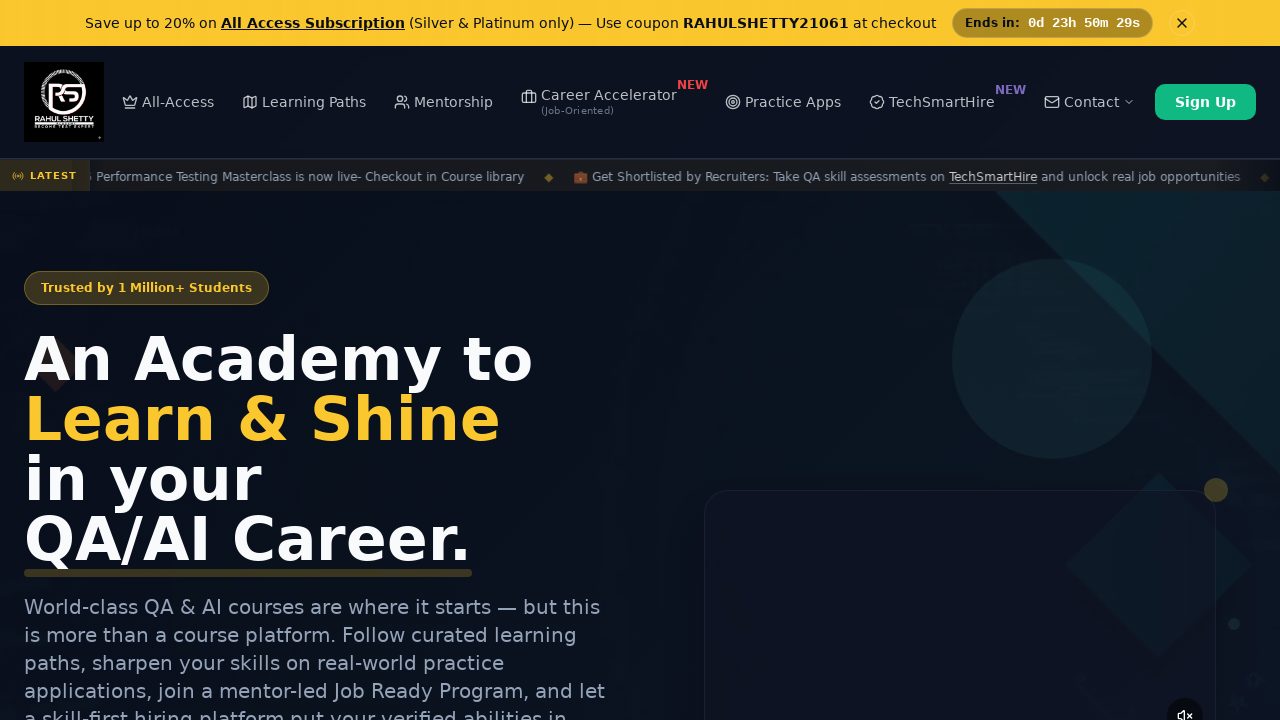

Switched back to original tab
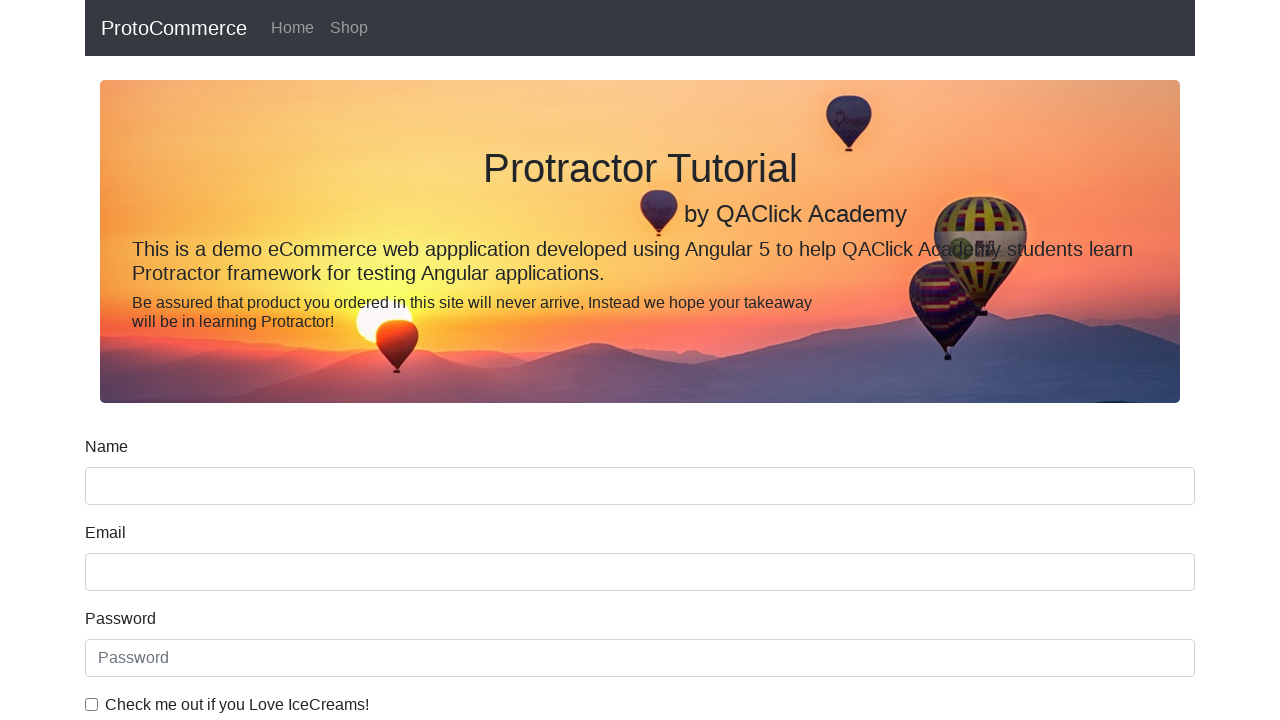

Filled name field with extracted course name: Playwright Testing on //div[@class='form-group']//input[@name='name']
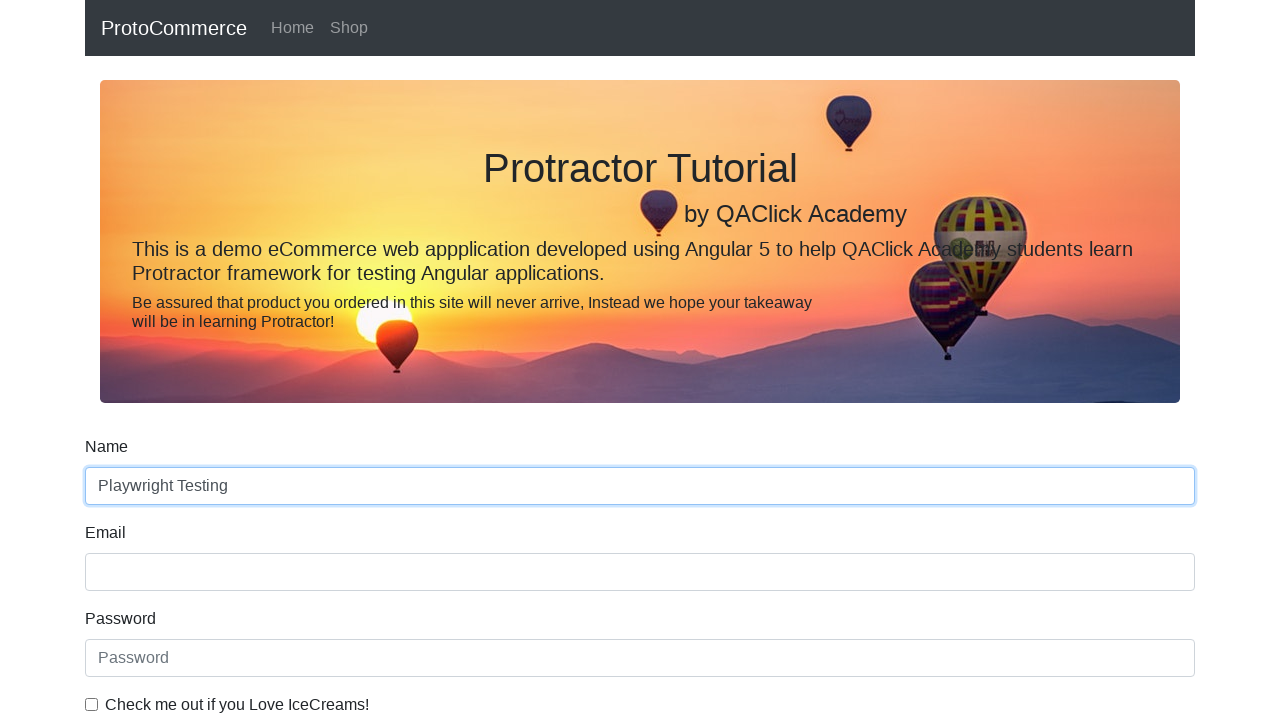

Closed the new tab
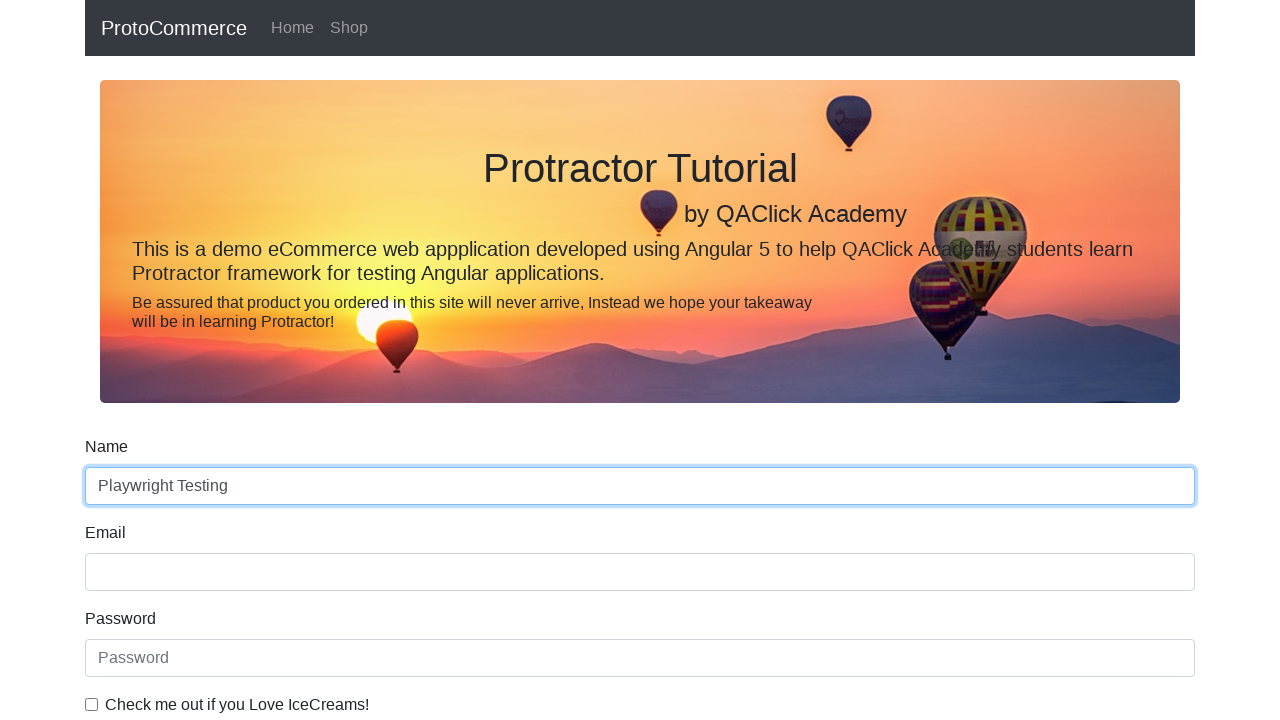

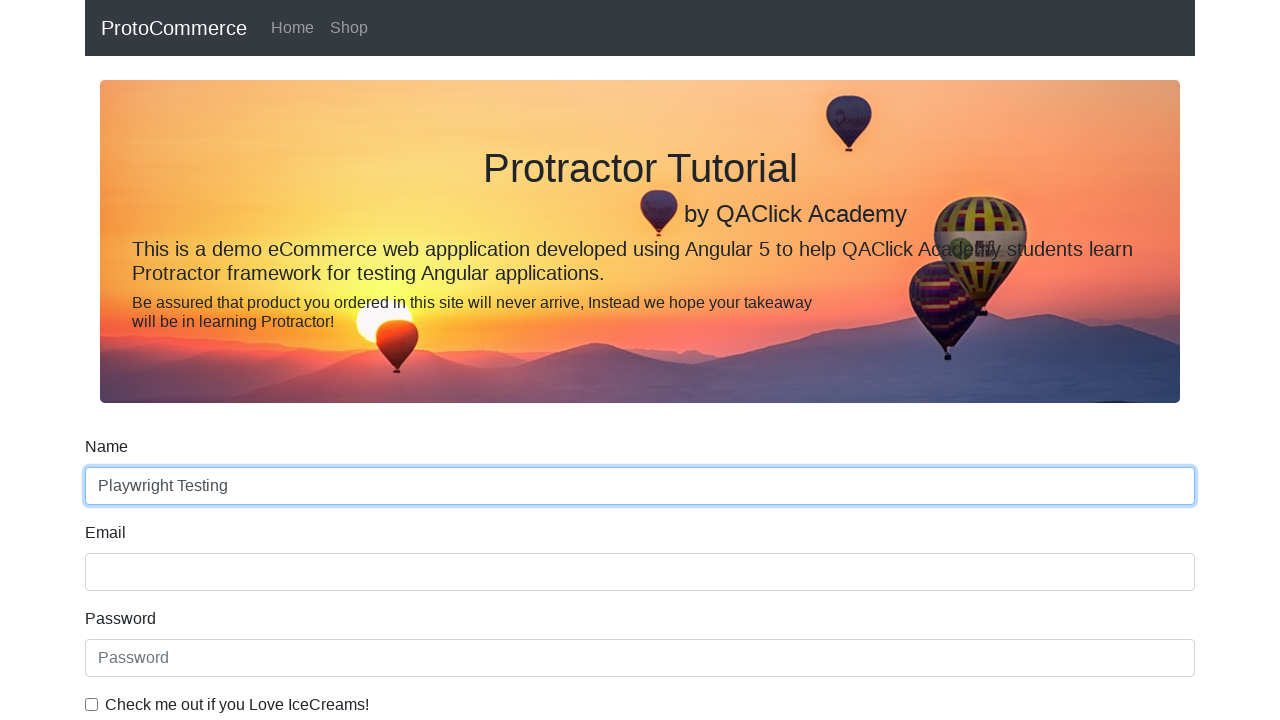